Tests 7-character validation form by entering numeric input "9999999" and verifying it returns "Valid Value"

Starting URL: https://testpages.eviltester.com/styled/apps/7charval/simple7charvalidation.html

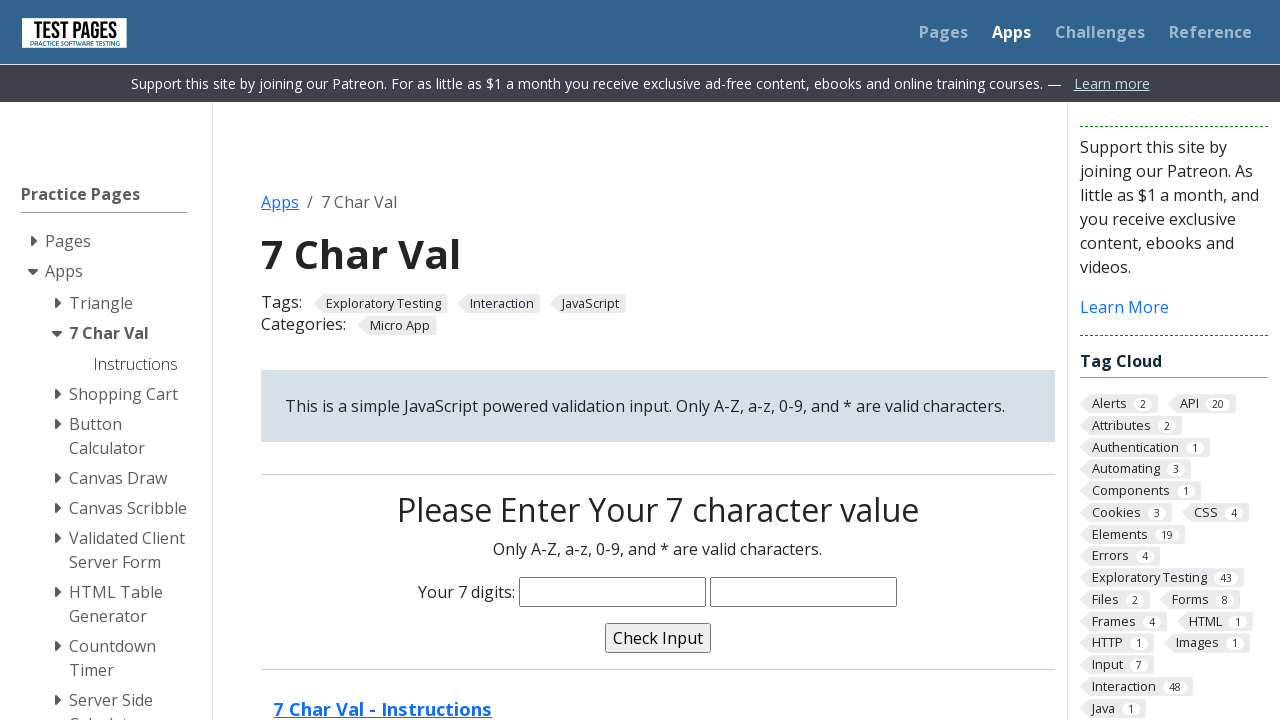

Filled characters input field with '9999999' on input[name='characters']
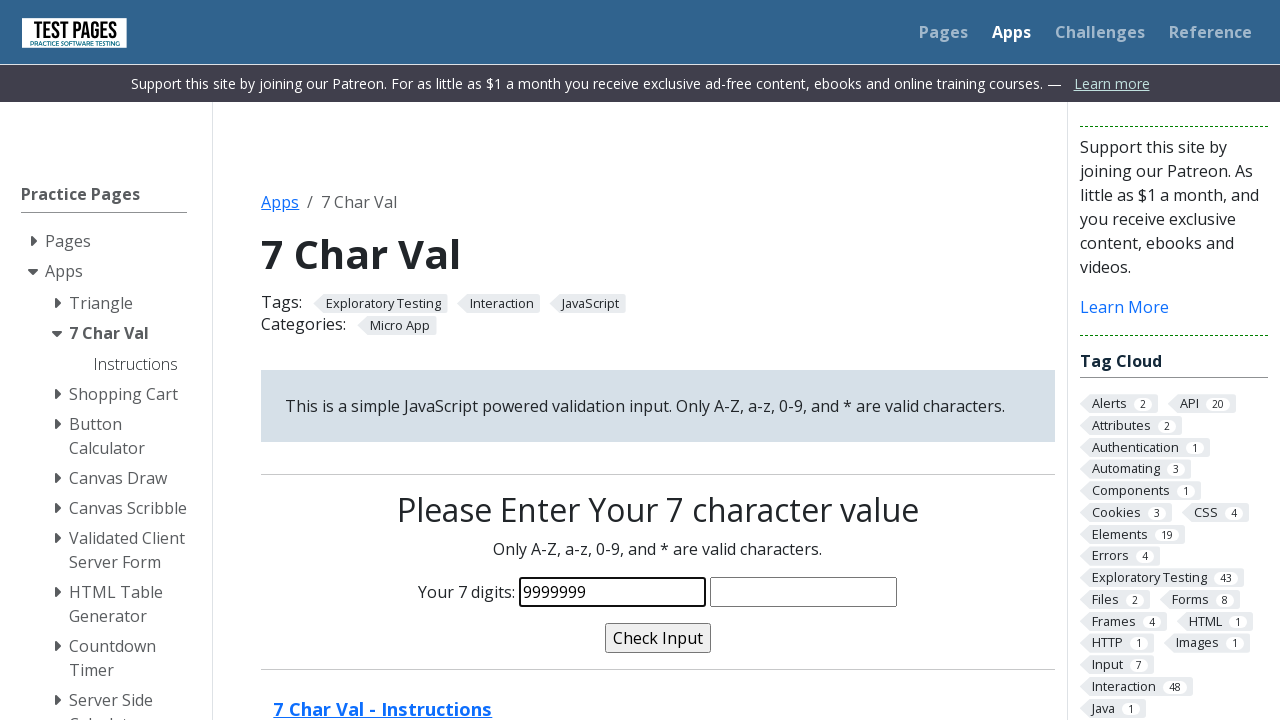

Clicked validate button at (658, 638) on input[name='validate']
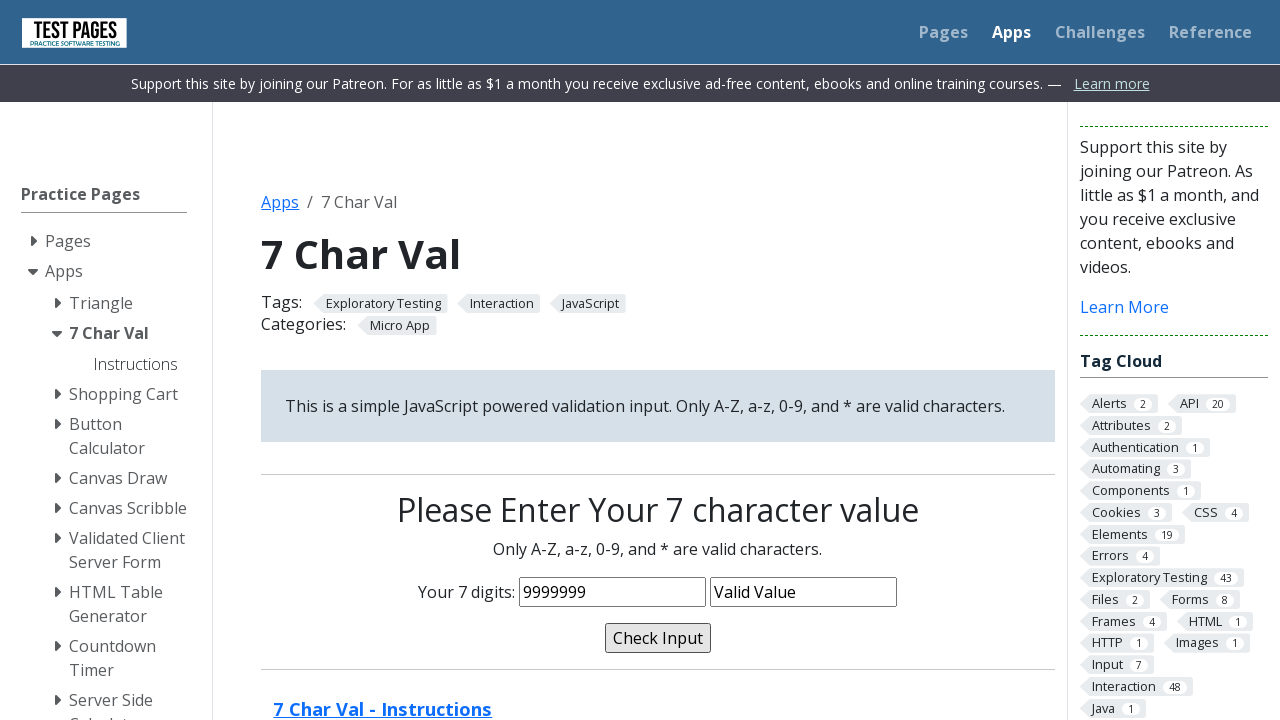

Waited 100ms for validation result to process
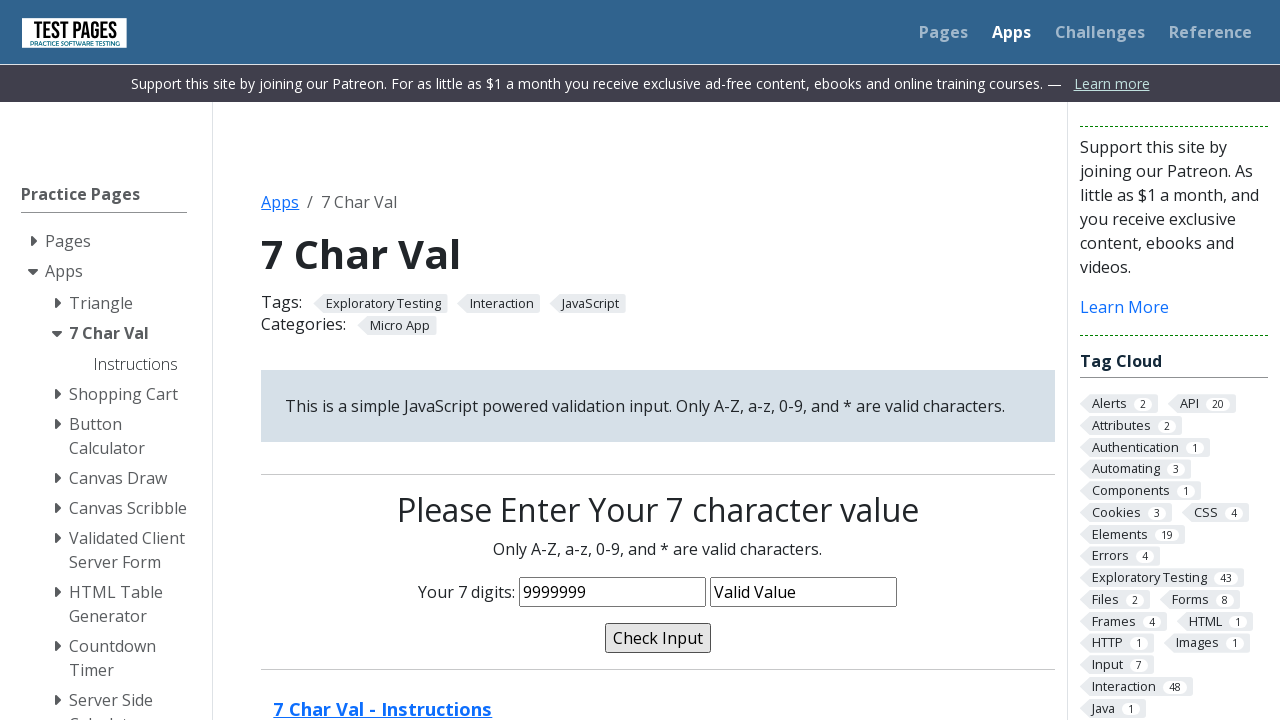

Asserted validation message equals 'Valid Value'
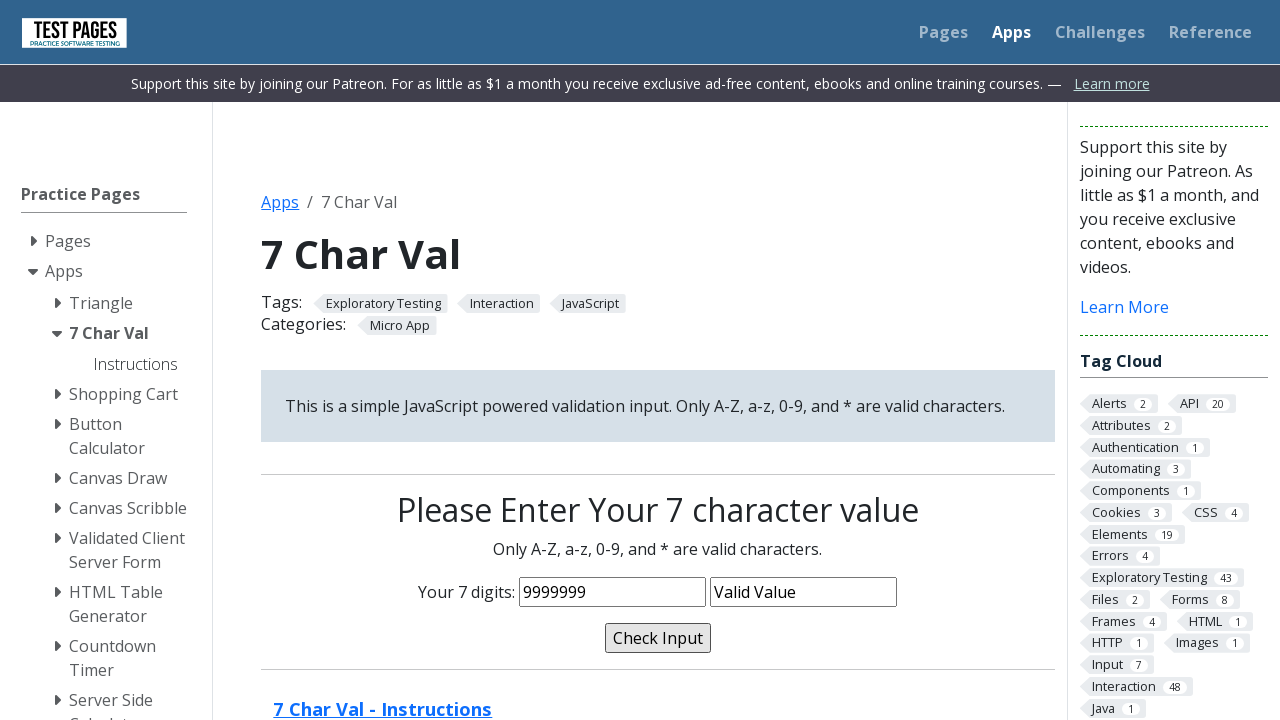

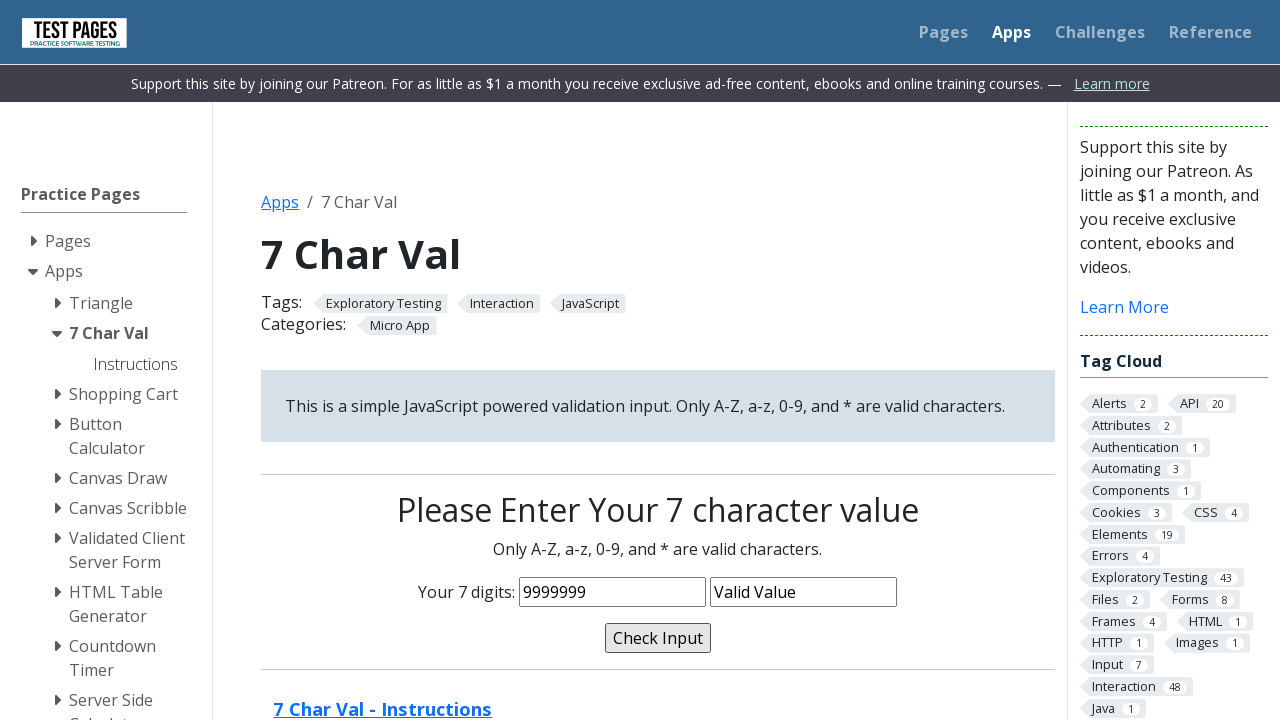